Tests the login error message functionality by entering incorrect credentials and verifying the error message "Incorrect login or password" is displayed.

Starting URL: https://login1.nextbasecrm.com/

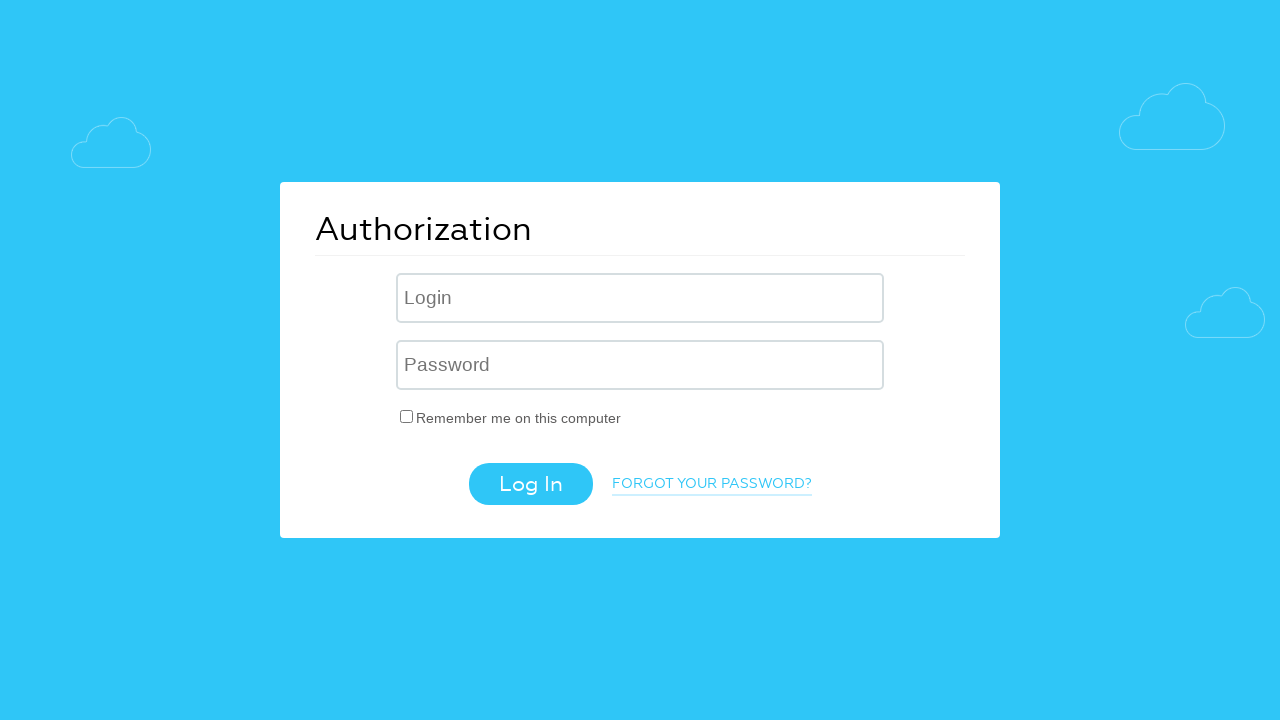

Filled username field with 'incorrect' on .login-inp
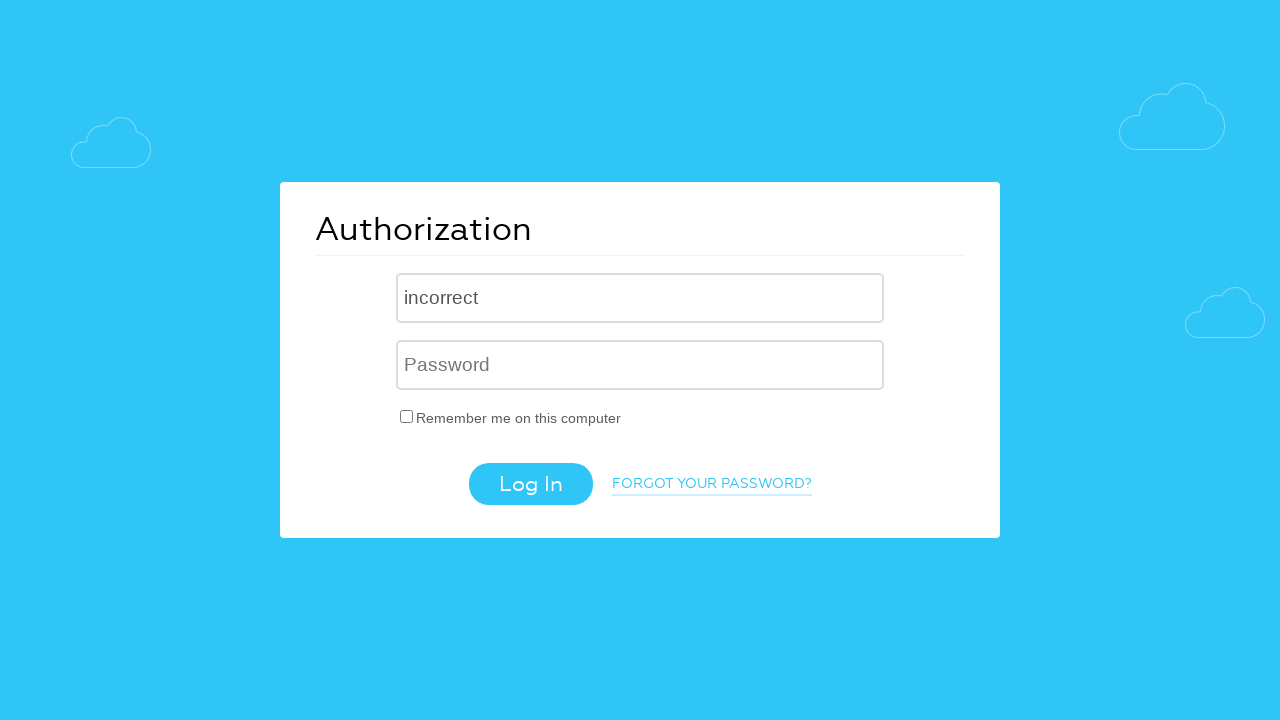

Filled password field with 'incorrect' on input[name='USER_PASSWORD']
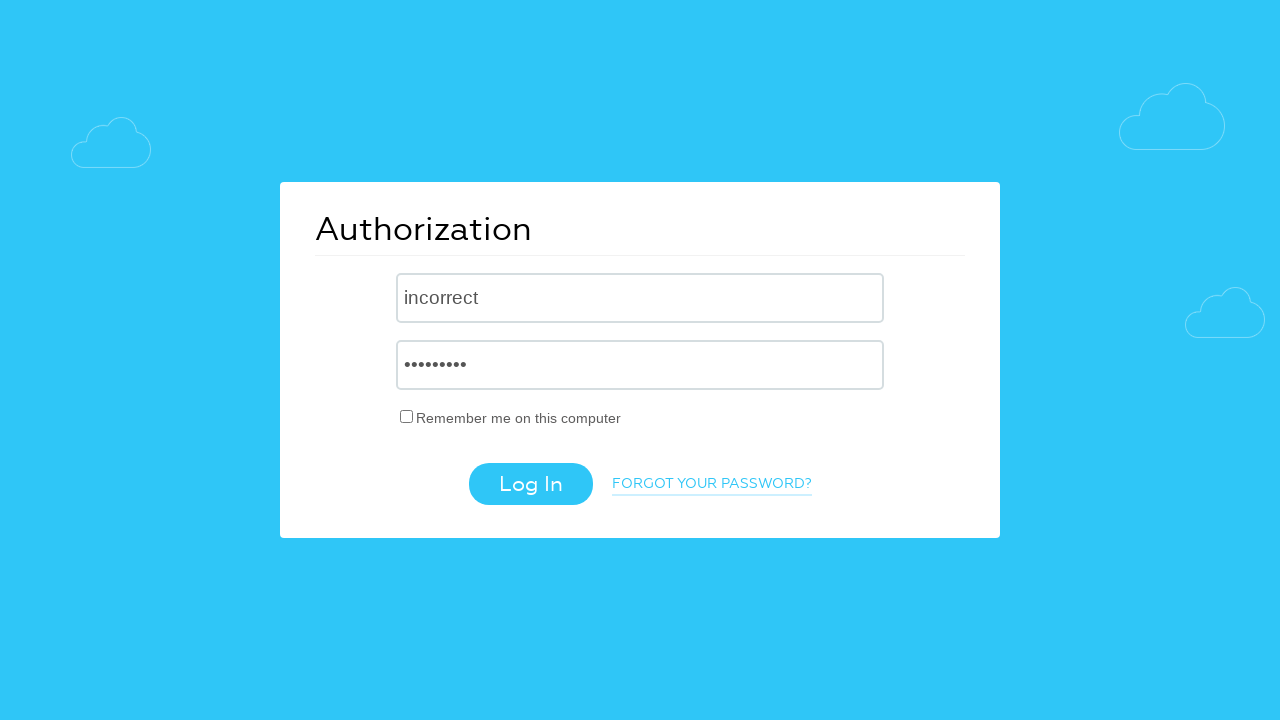

Clicked login button at (530, 484) on .login-btn
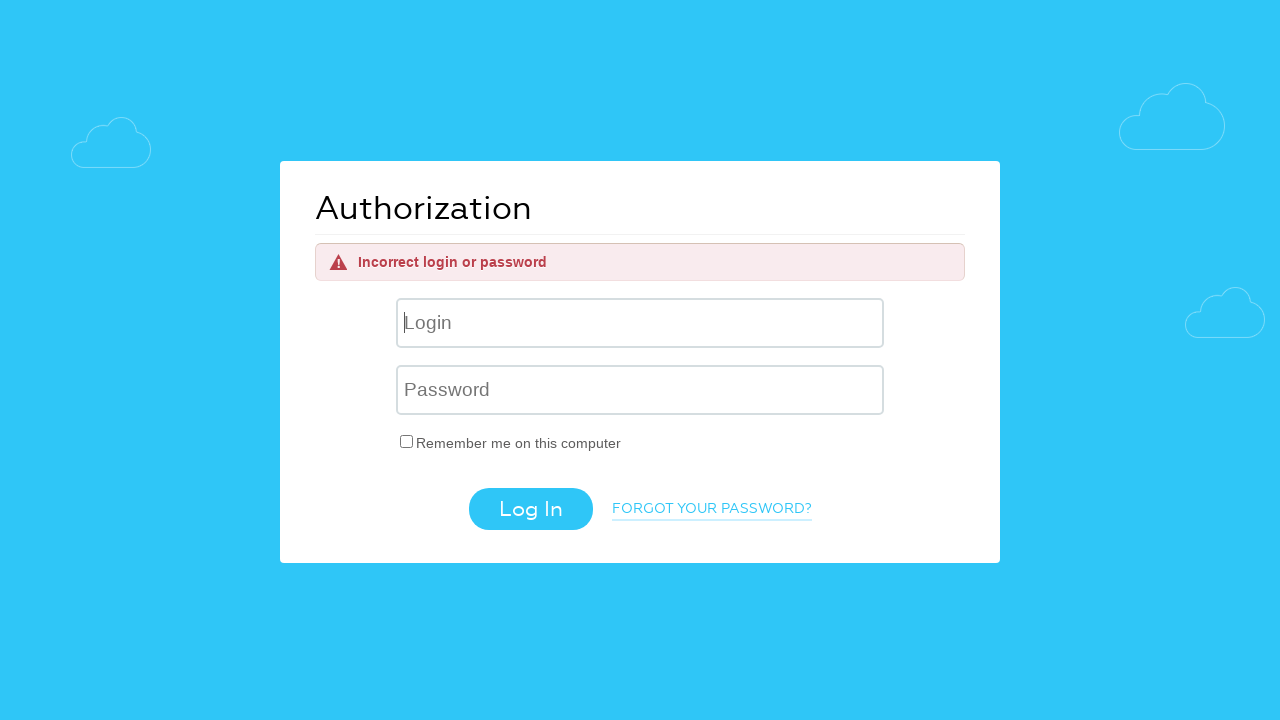

Error message element loaded
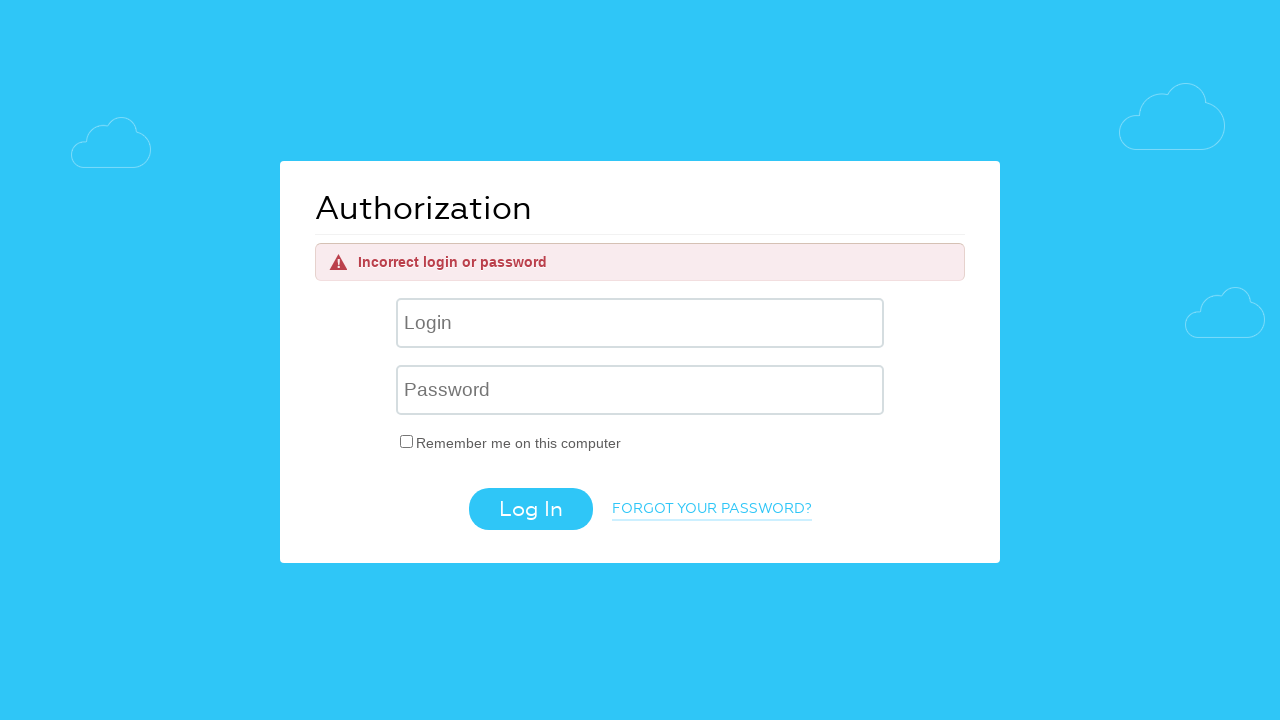

Verified error message text is 'Incorrect login or password'
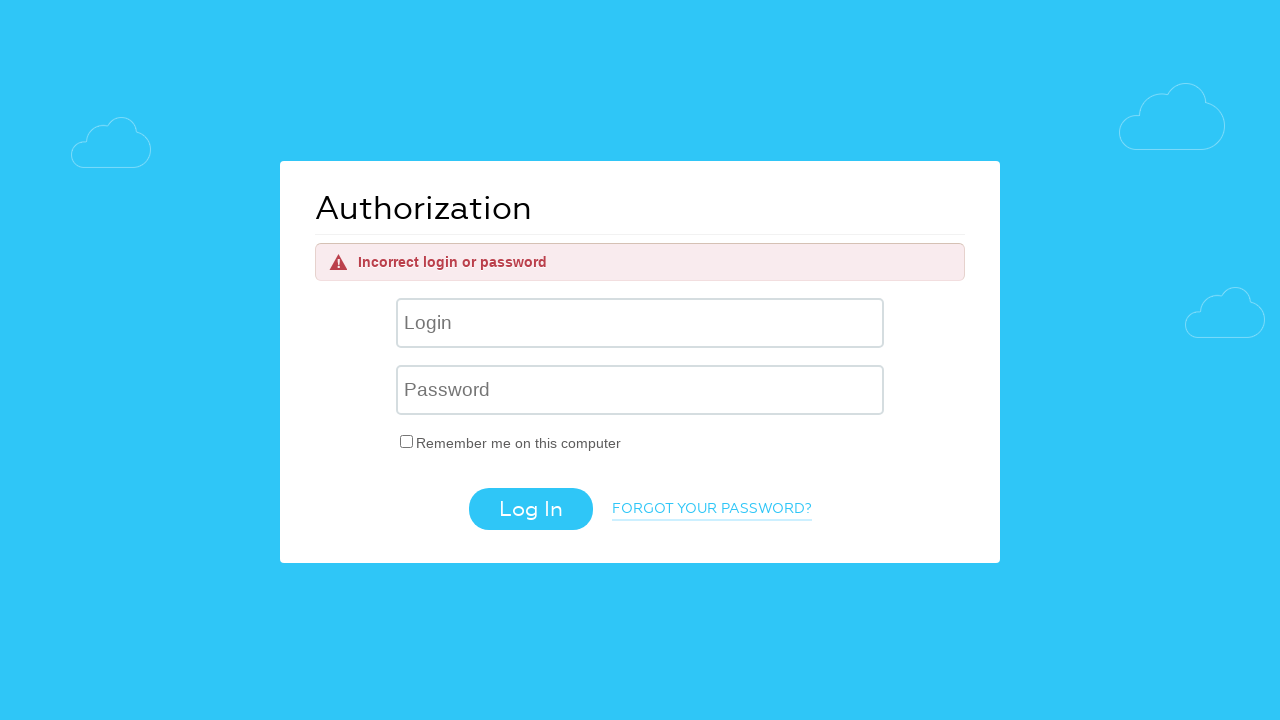

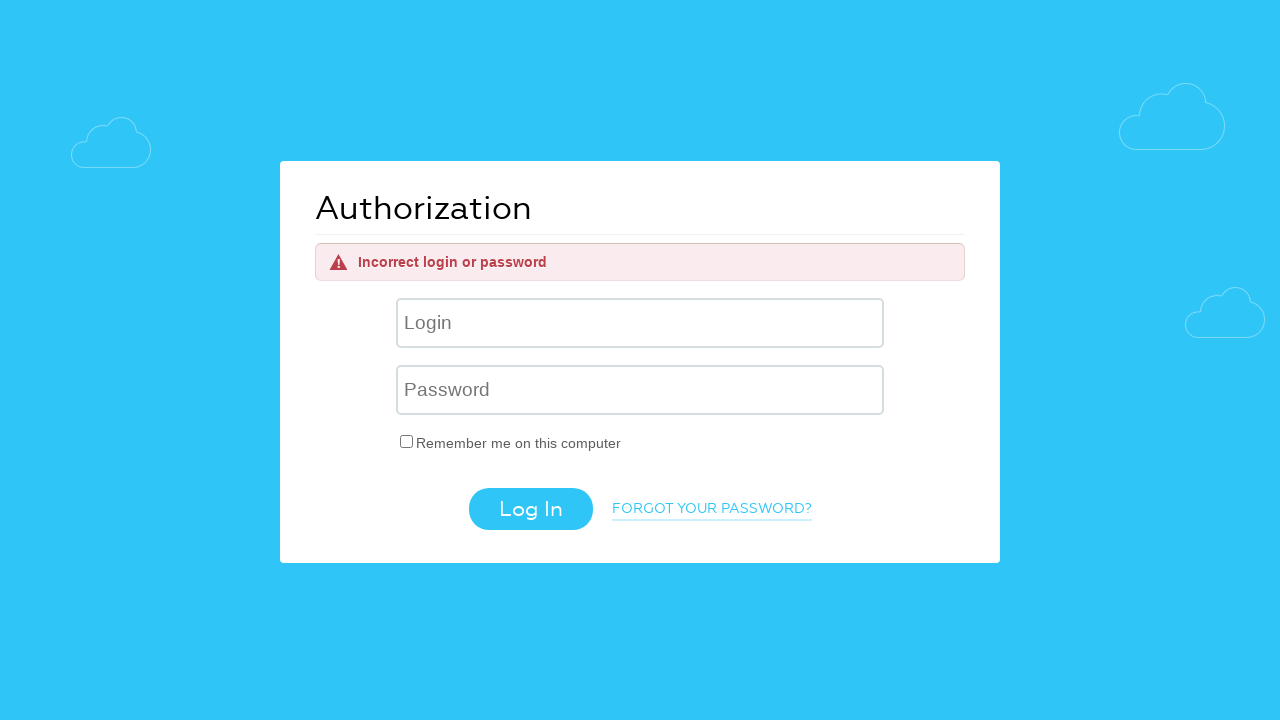